Tests the add/remove elements functionality by clicking the "Add Element" button on the Herokuapp test page

Starting URL: https://the-internet.herokuapp.com/add_remove_elements/

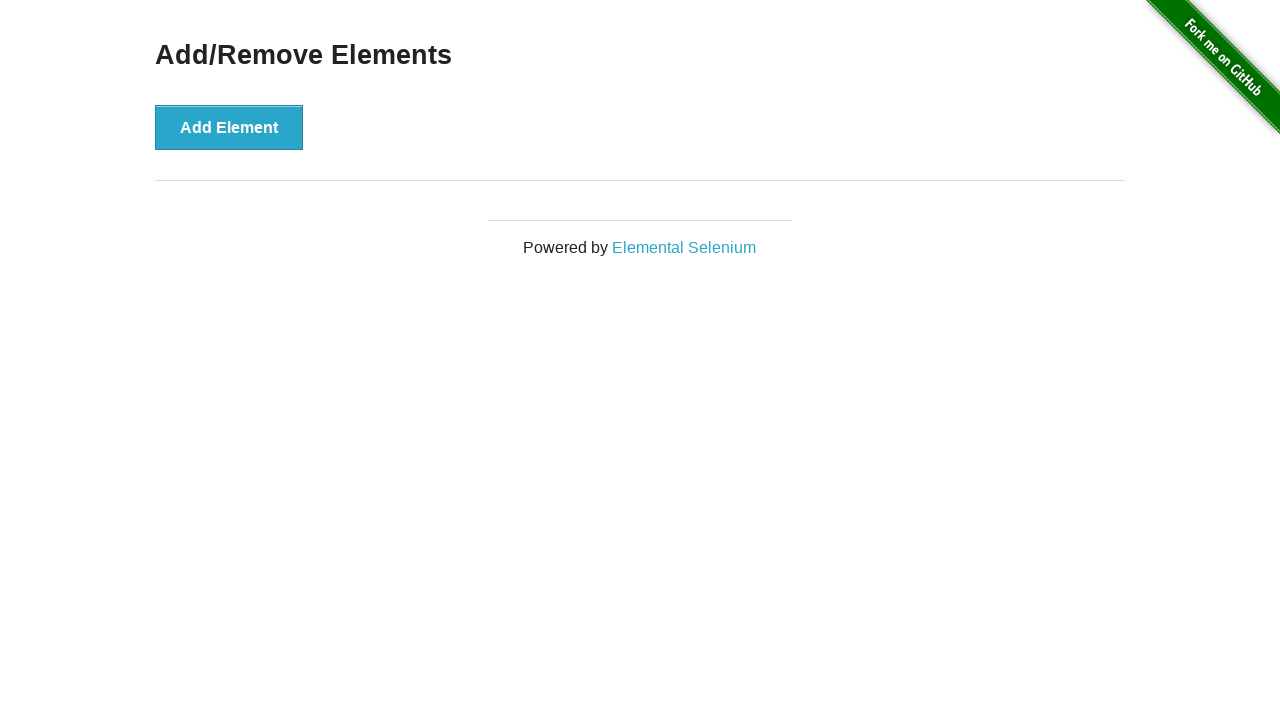

Clicked the 'Add Element' button at (229, 127) on button[onclick='addElement()']
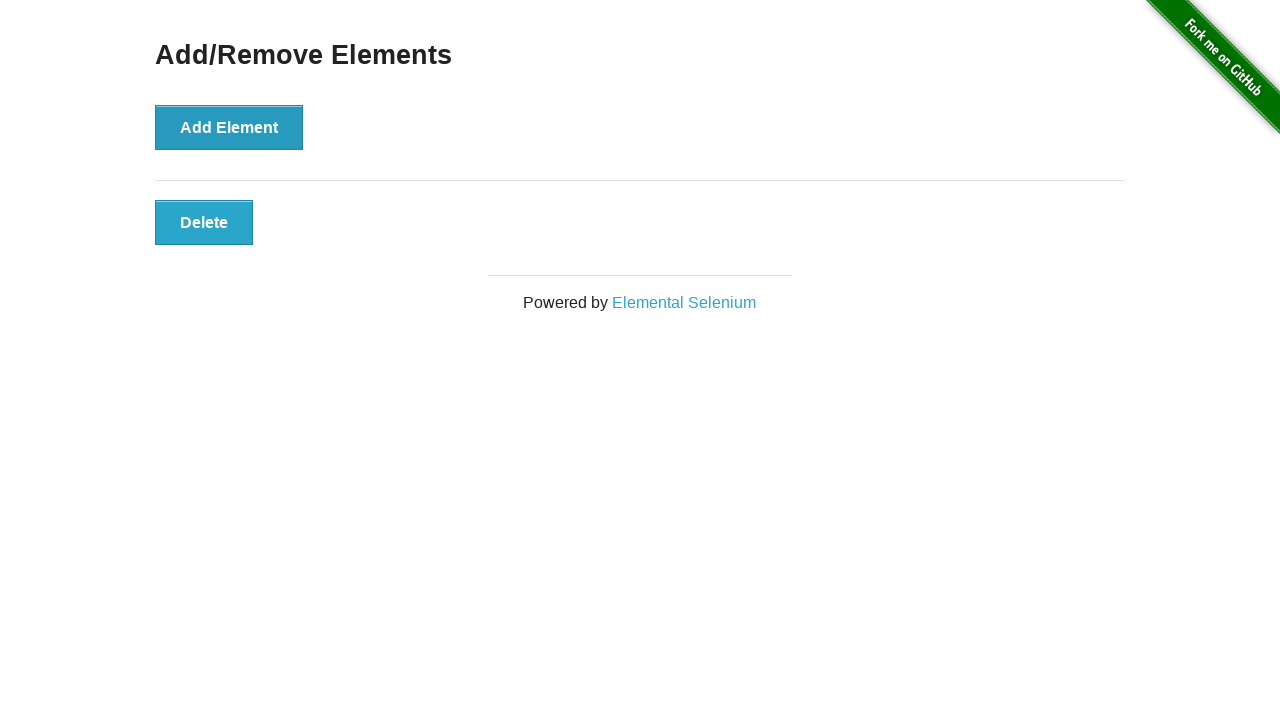

New element appeared on the page
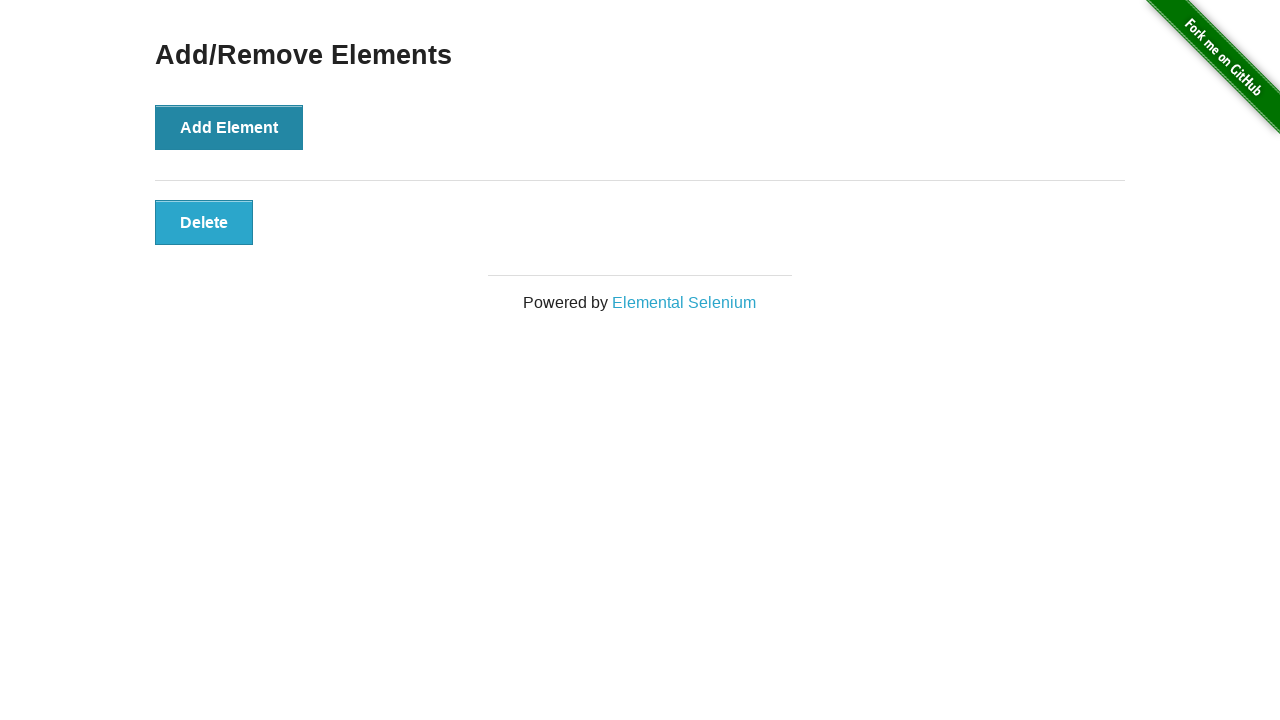

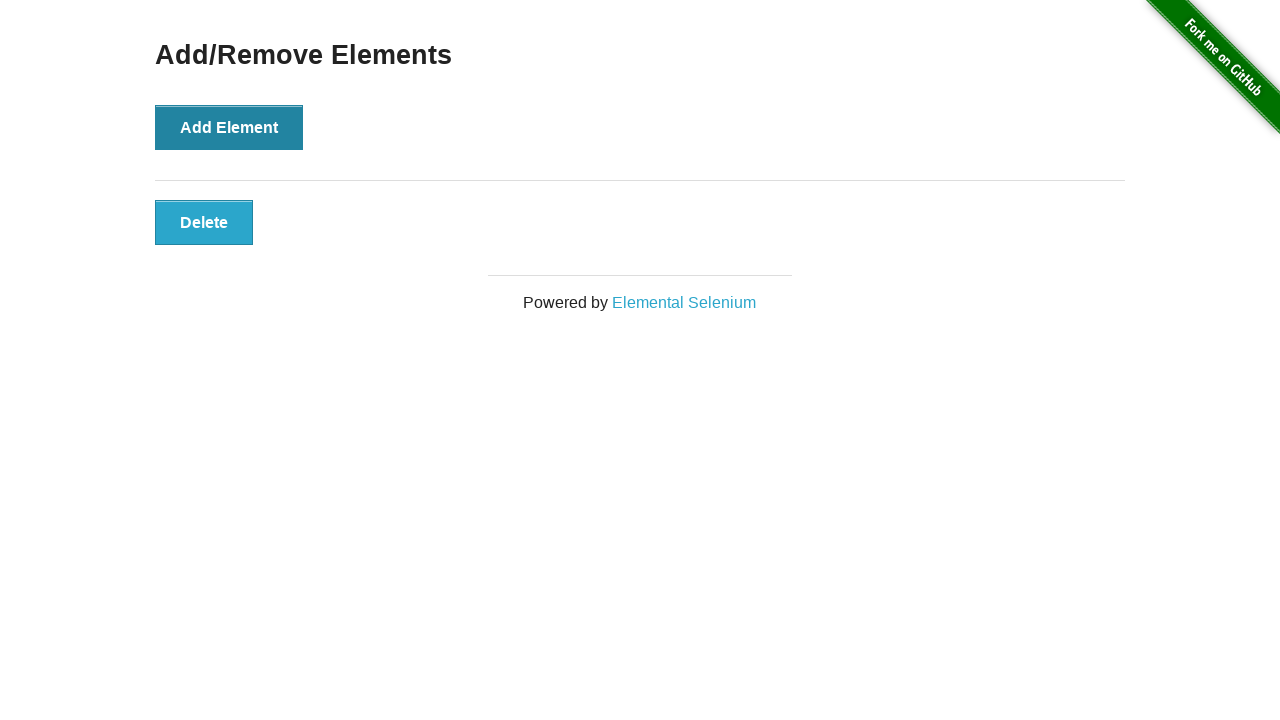